Tests a slow calculator web application by entering two numbers, performing addition, and verifying the result

Starting URL: https://bonigarcia.dev/selenium-webdriver-java/slow-calculator.html

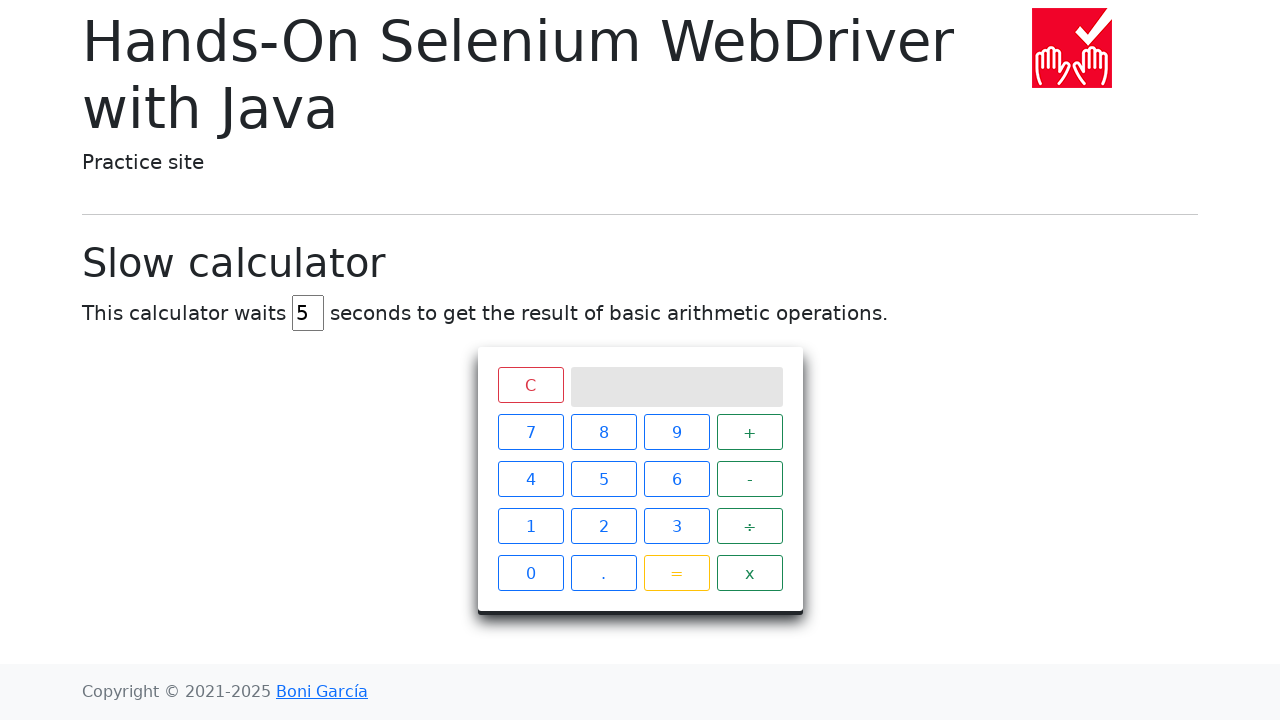

Navigated to slow calculator web application
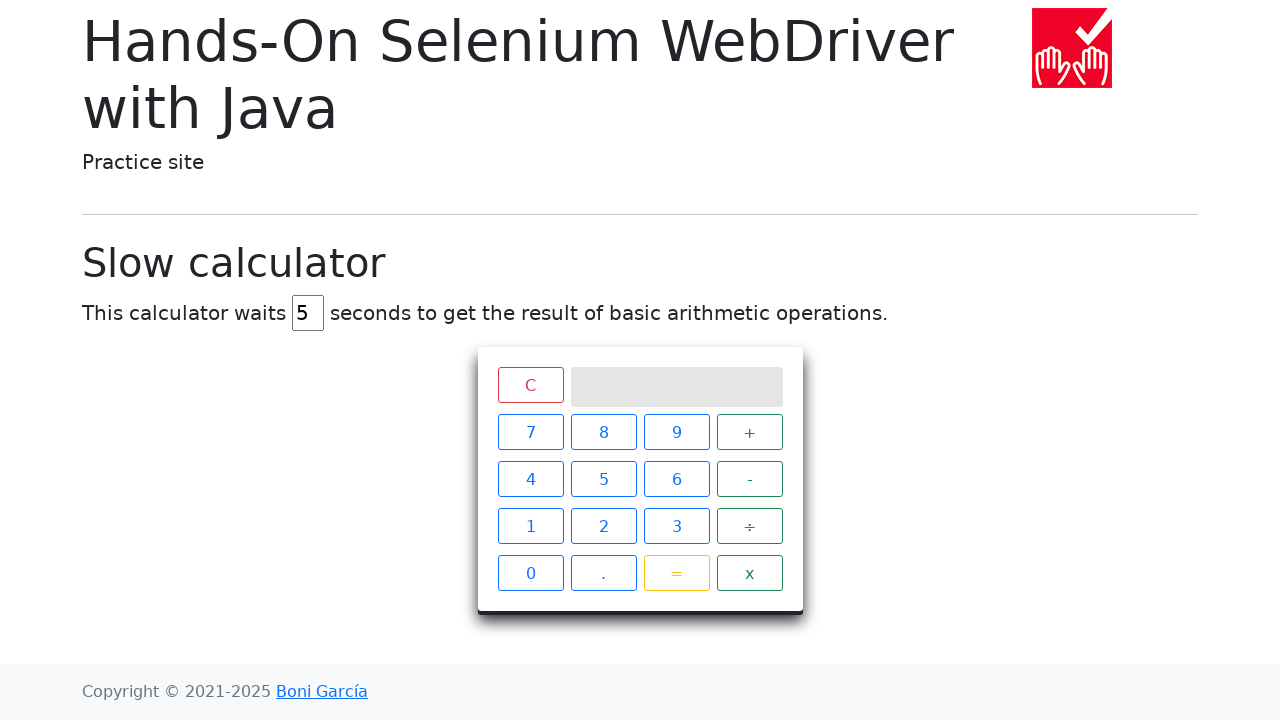

Clicked on number 5 at (604, 479) on xpath=//span[text()='5']
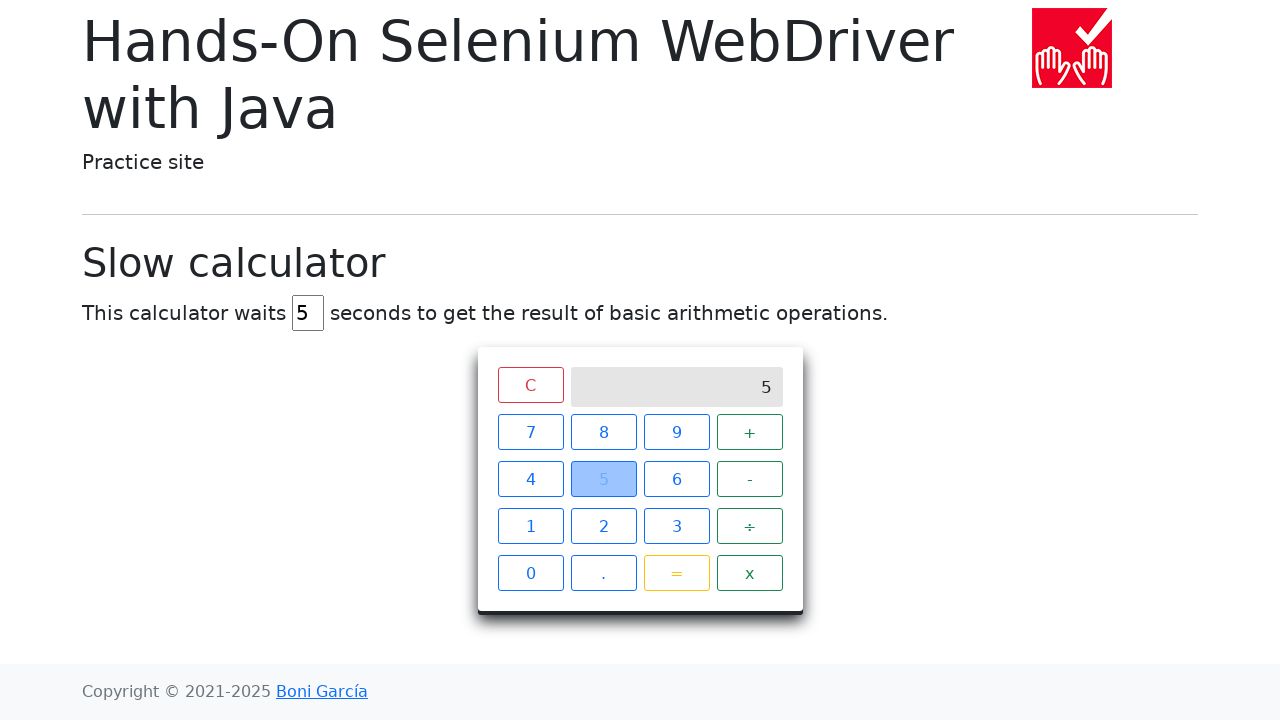

Clicked on addition operator (+) at (750, 432) on xpath=//span[text()='+']
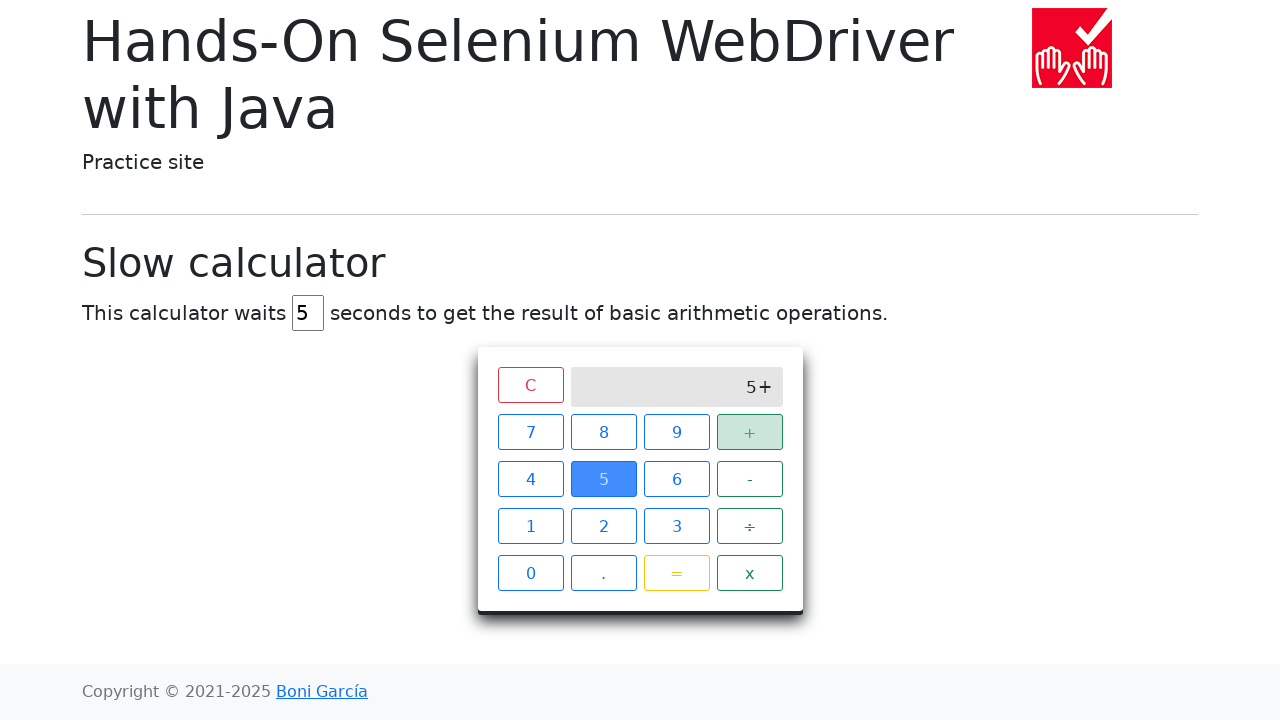

Clicked on number 4 at (530, 479) on xpath=//span[text()='4']
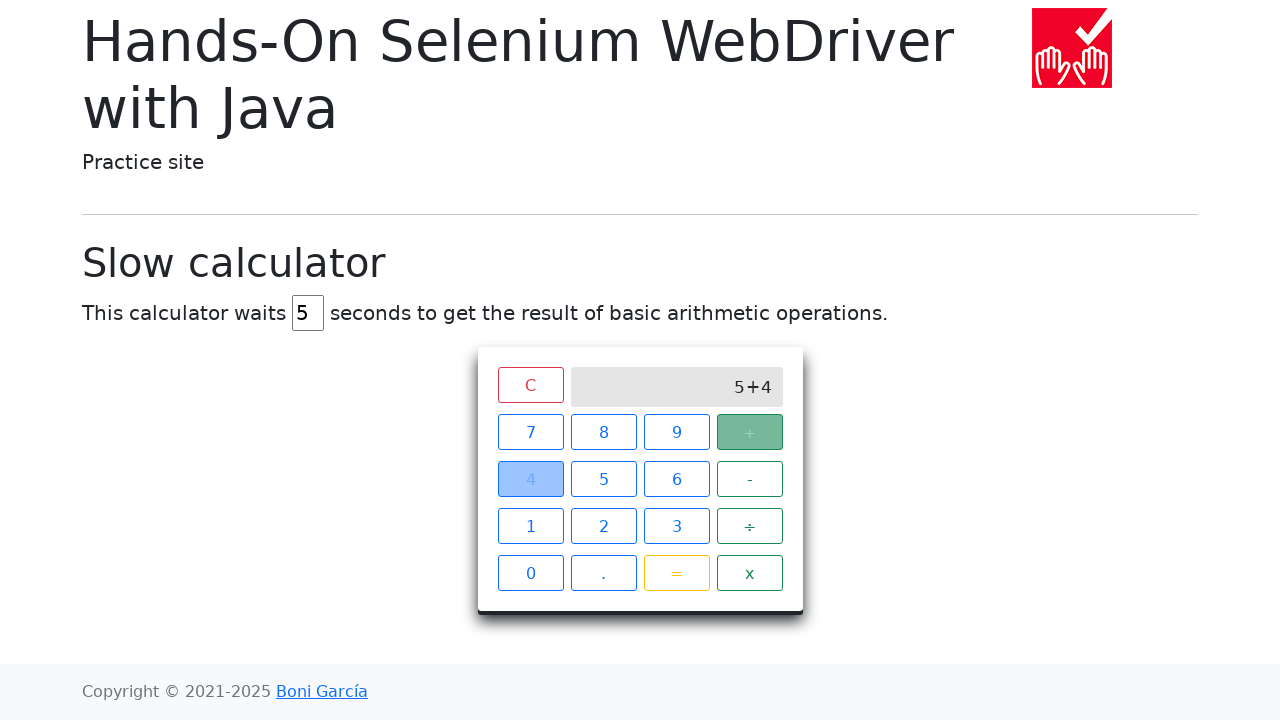

Clicked equals button to calculate at (676, 573) on xpath=//span[text()='=']
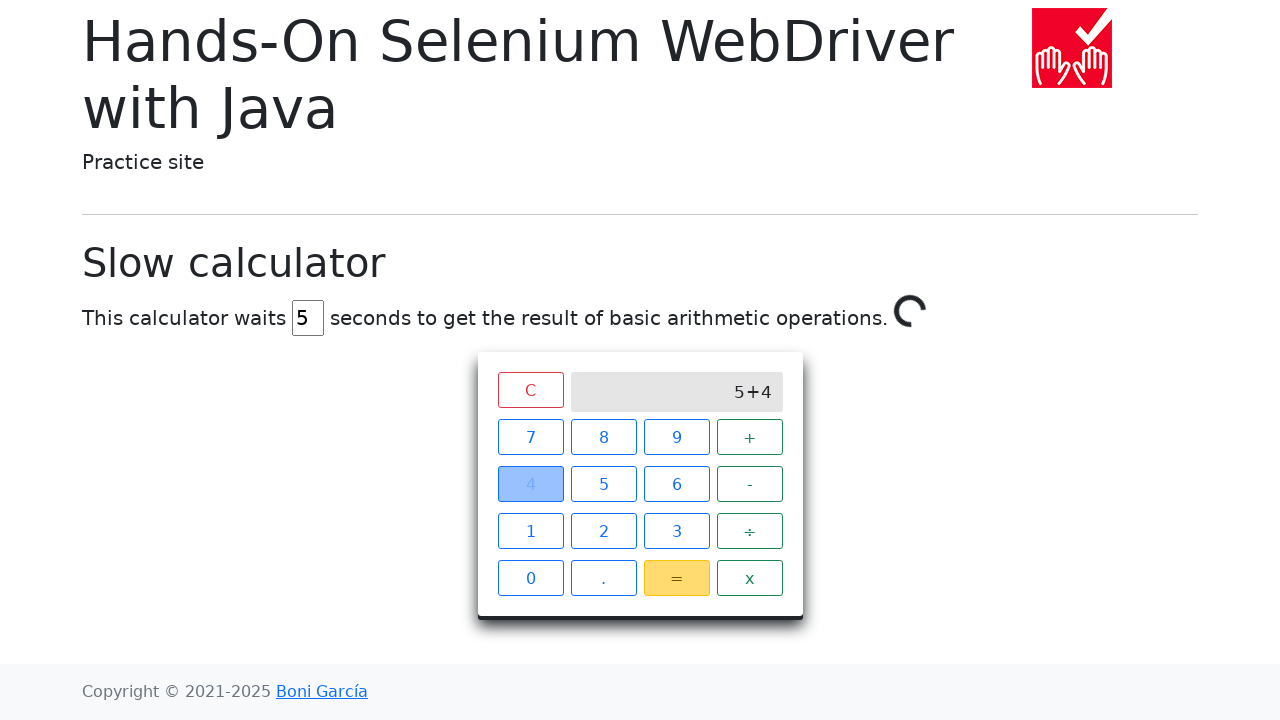

Waited for calculation result (9) to appear on calculator screen
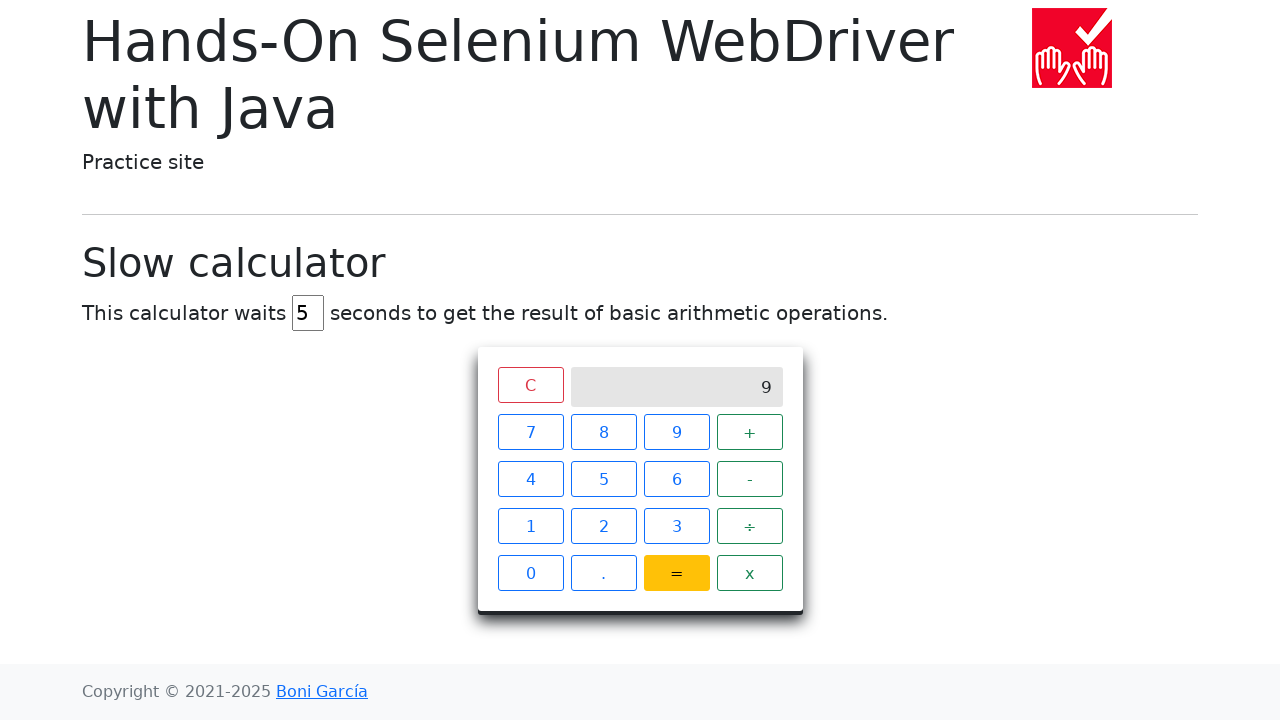

Verified that the calculator result is correct (9)
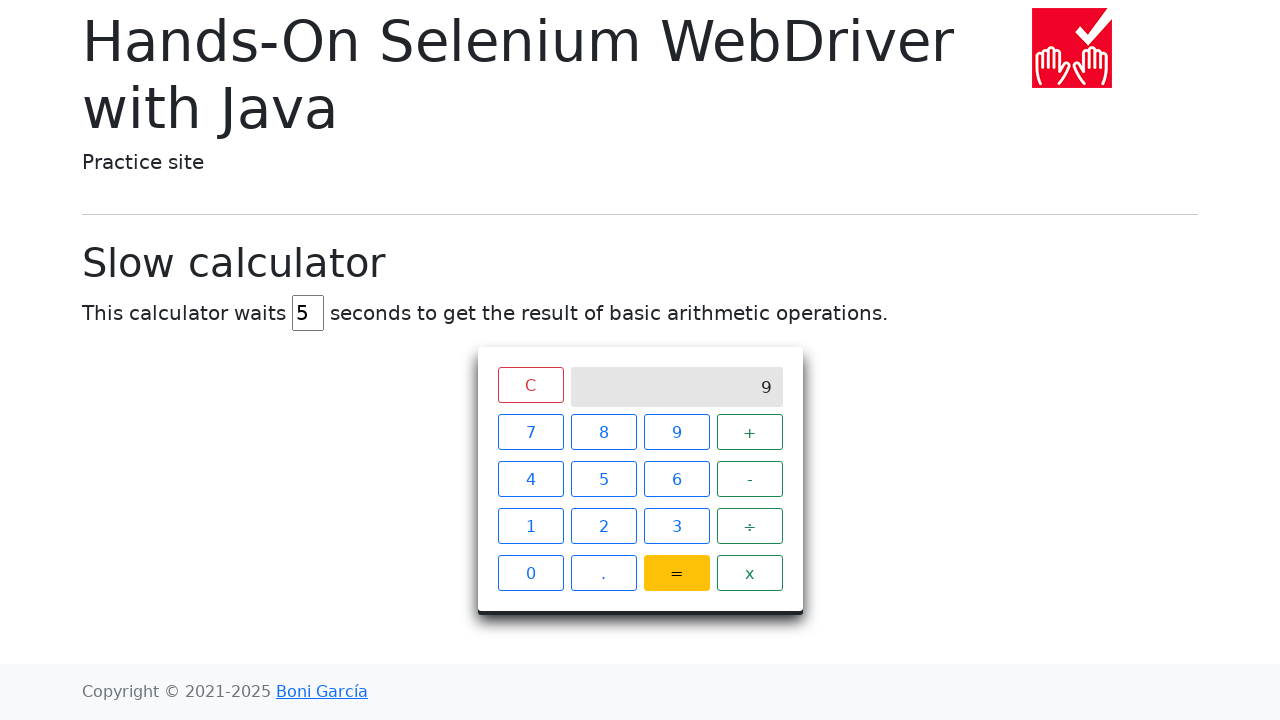

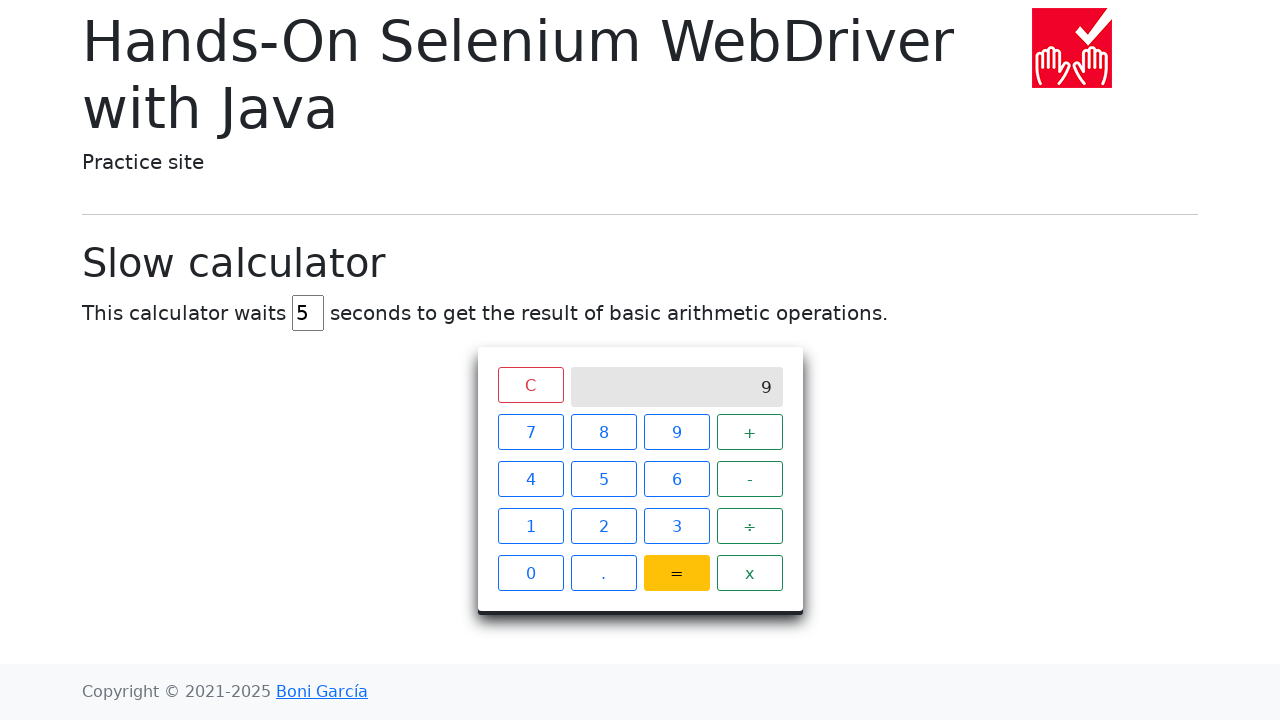